Tests the Add/Remove Elements page by clicking the "Add Element" button 3 times to create delete buttons, verifying they appear, then clicking each delete button to remove them all.

Starting URL: https://the-internet.herokuapp.com/add_remove_elements/

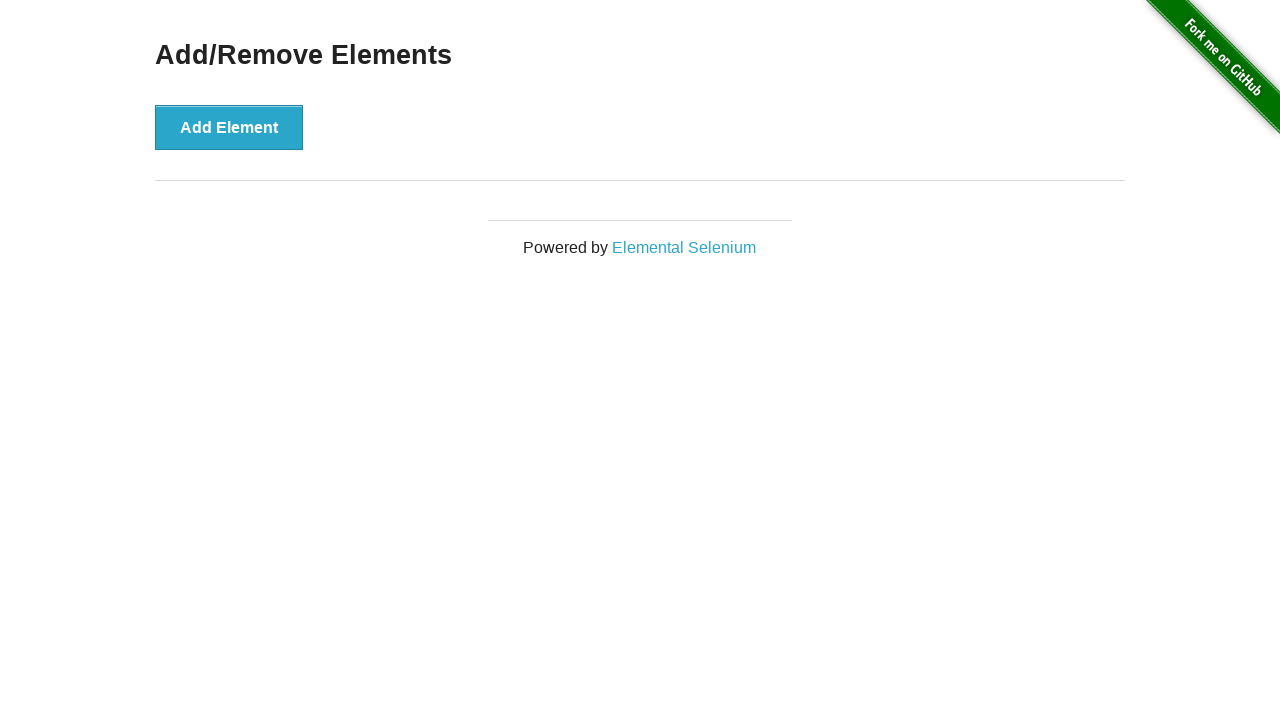

Verified page header text is 'Add/Remove Elements'
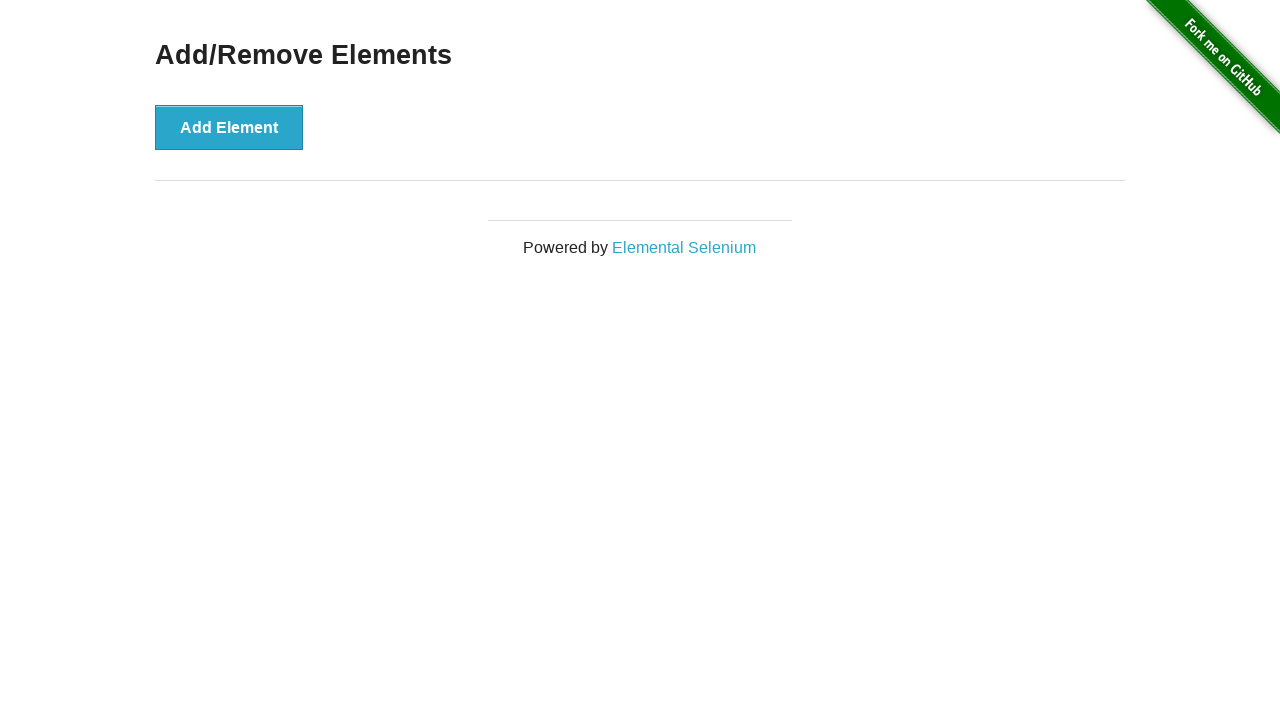

Clicked 'Add Element' button (click 1 of 3) at (229, 127) on xpath=//*[@id='content']/div/button
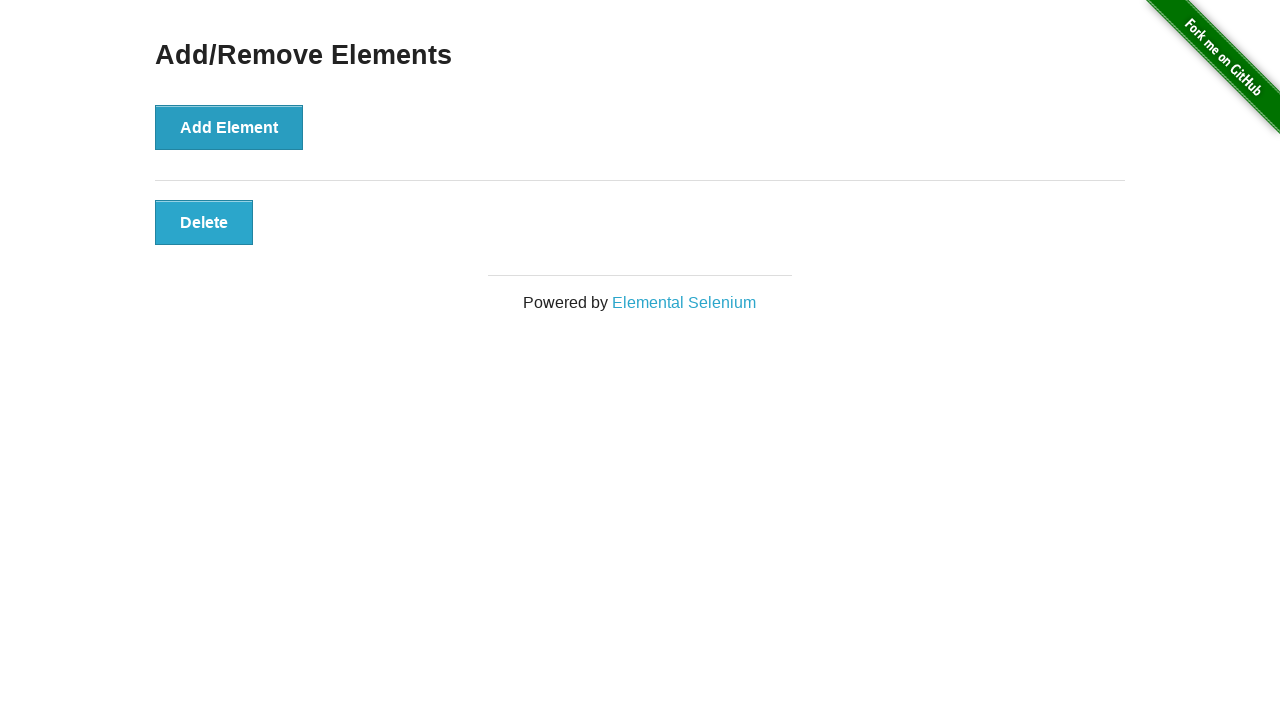

Clicked 'Add Element' button (click 2 of 3) at (229, 127) on xpath=//*[@id='content']/div/button
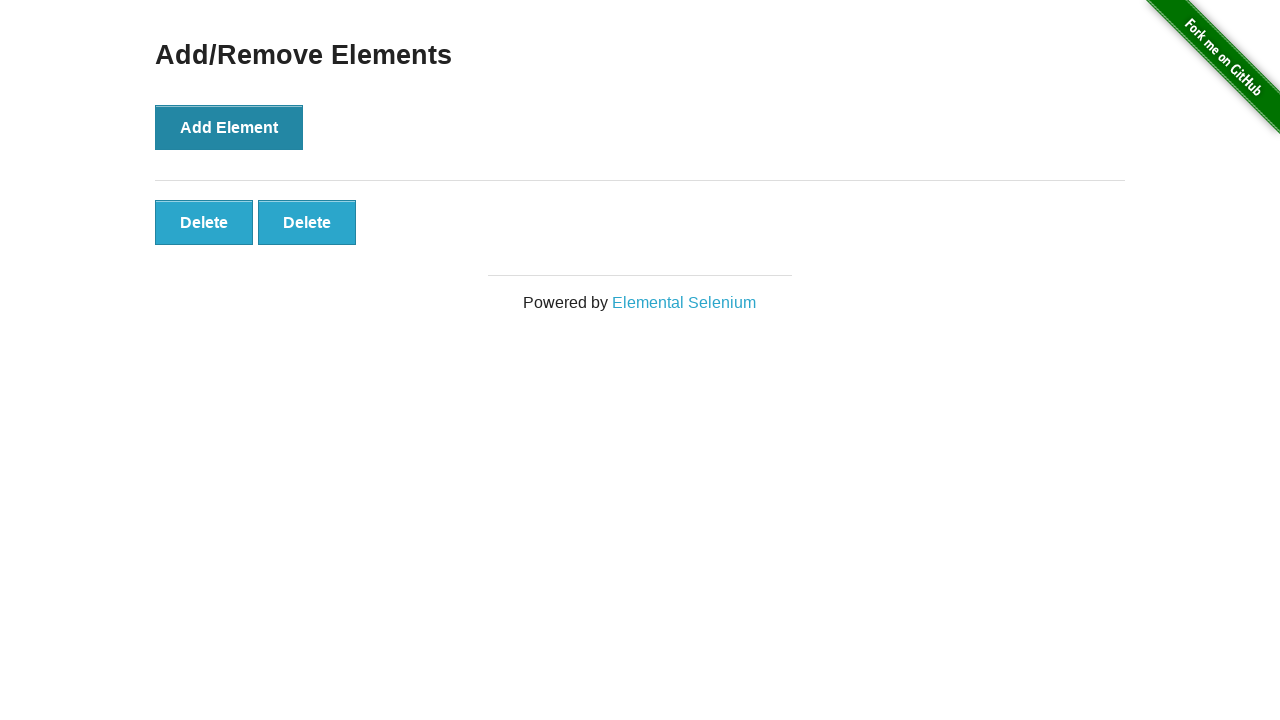

Clicked 'Add Element' button (click 3 of 3) at (229, 127) on xpath=//*[@id='content']/div/button
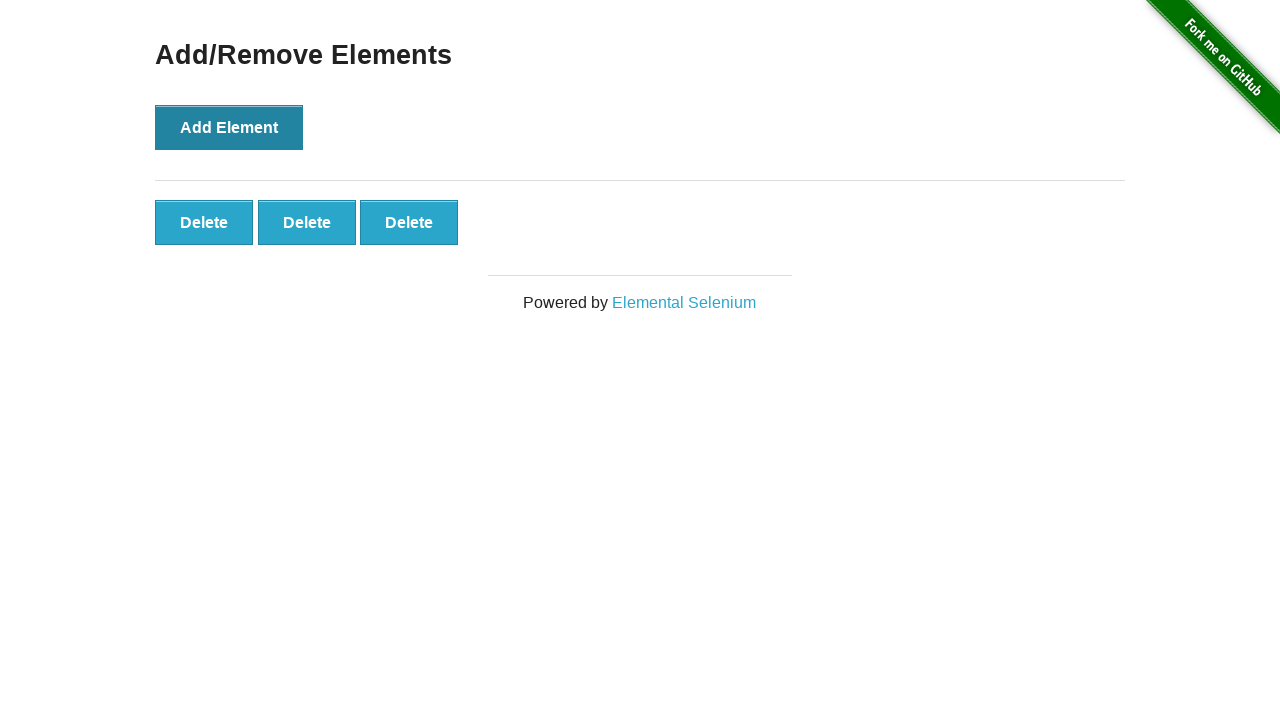

Verified 3 delete buttons were added
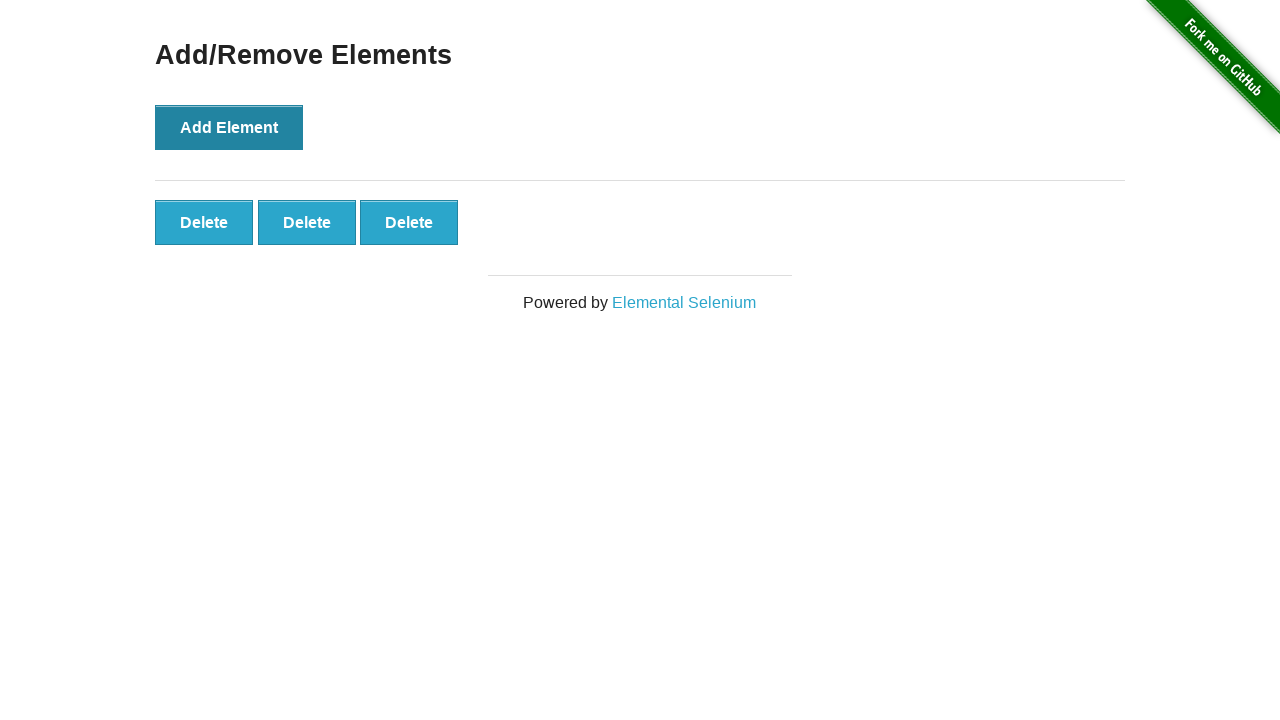

Verified delete button 1 is visible
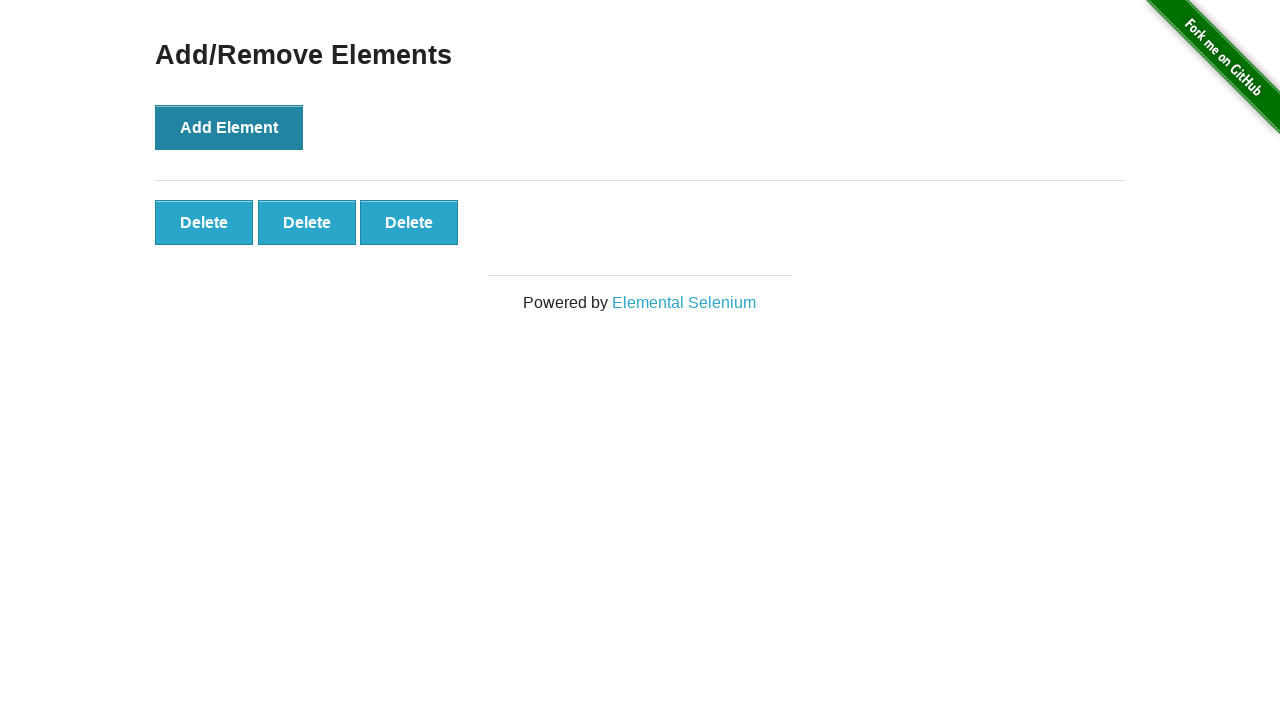

Verified delete button 1 has text 'Delete'
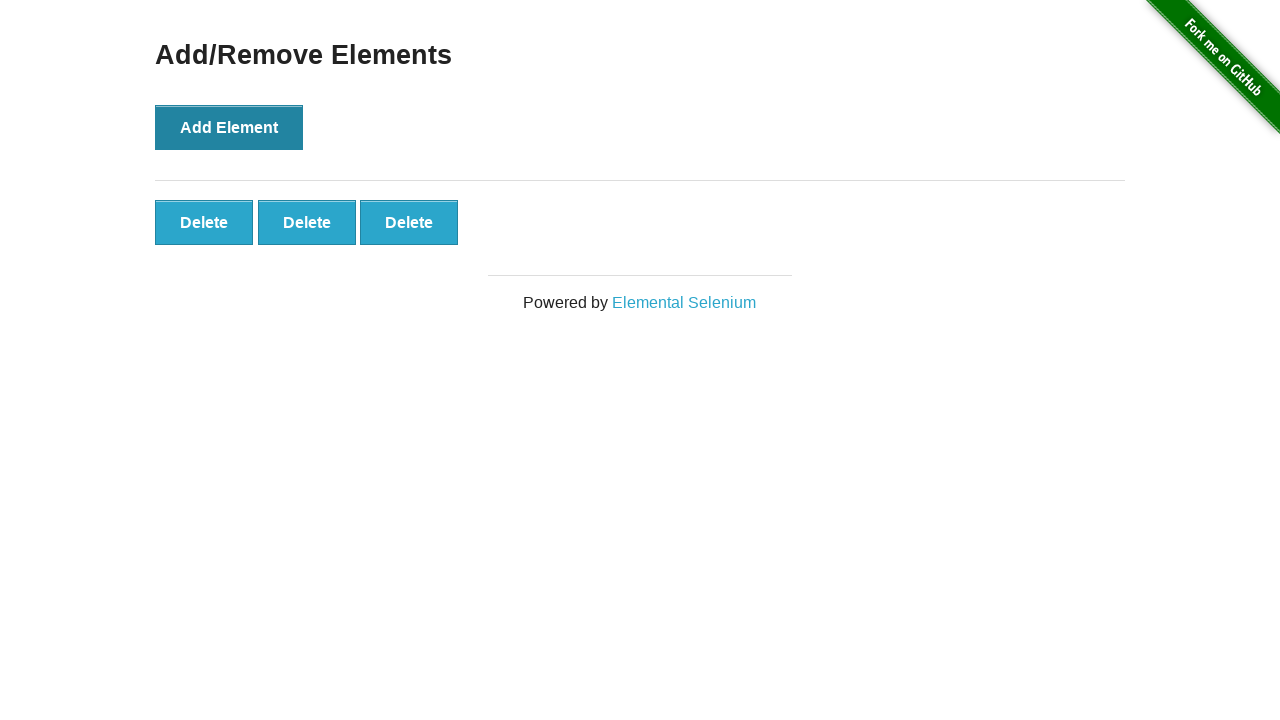

Verified delete button 2 is visible
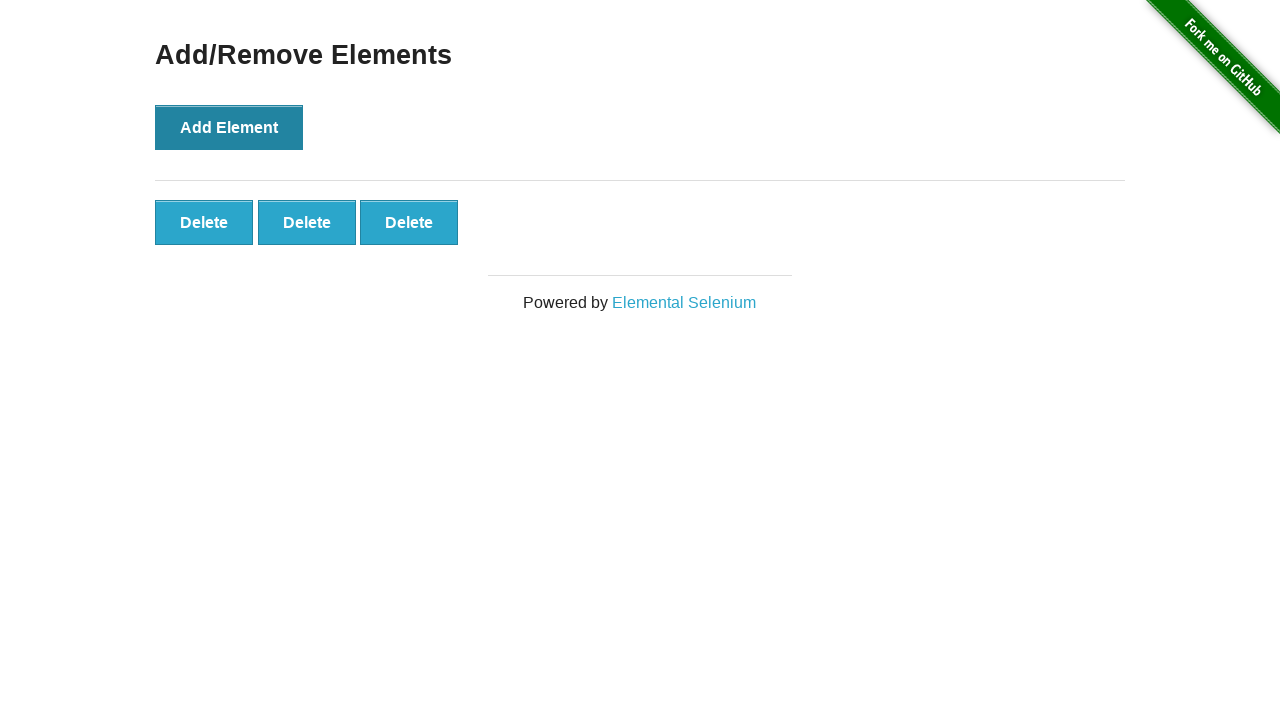

Verified delete button 2 has text 'Delete'
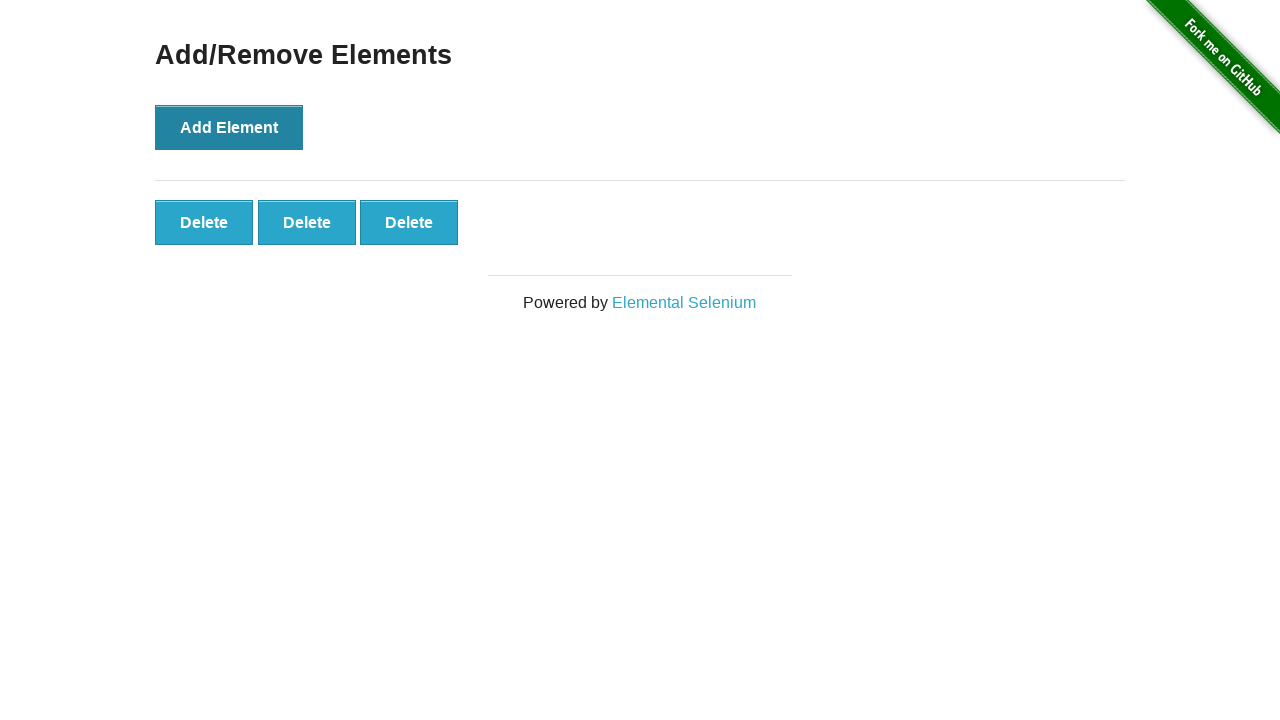

Verified delete button 3 is visible
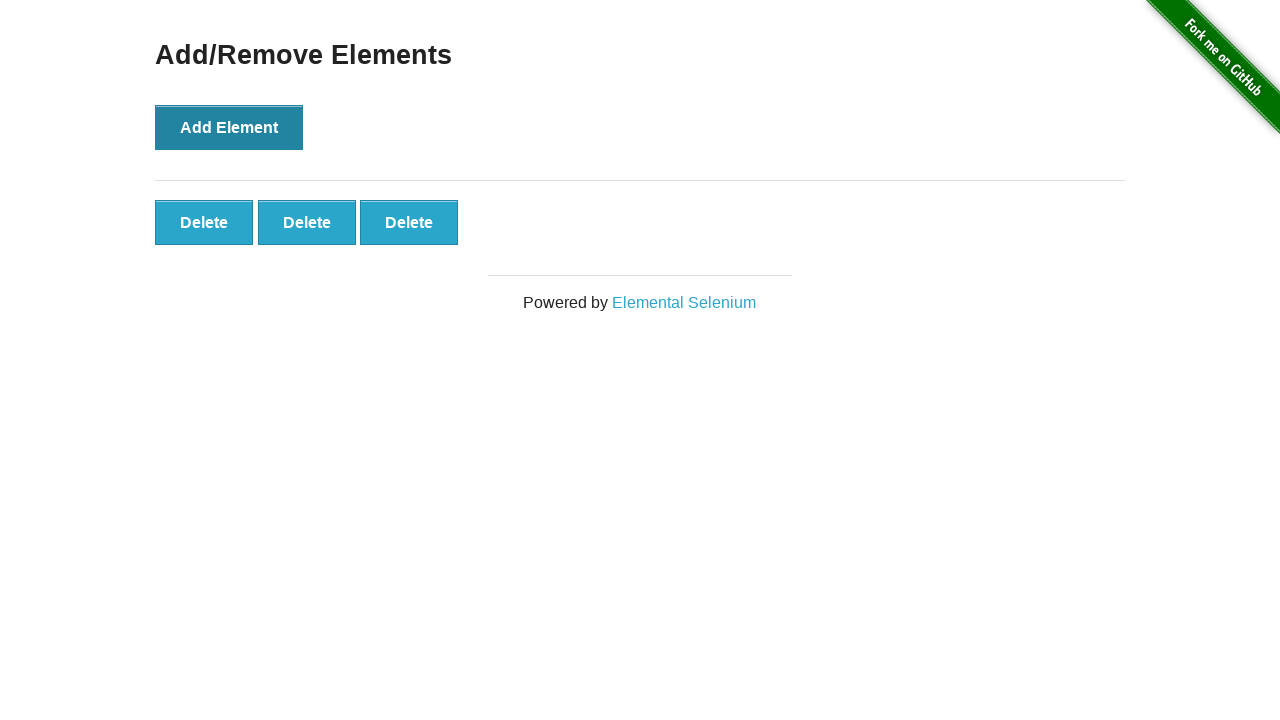

Verified delete button 3 has text 'Delete'
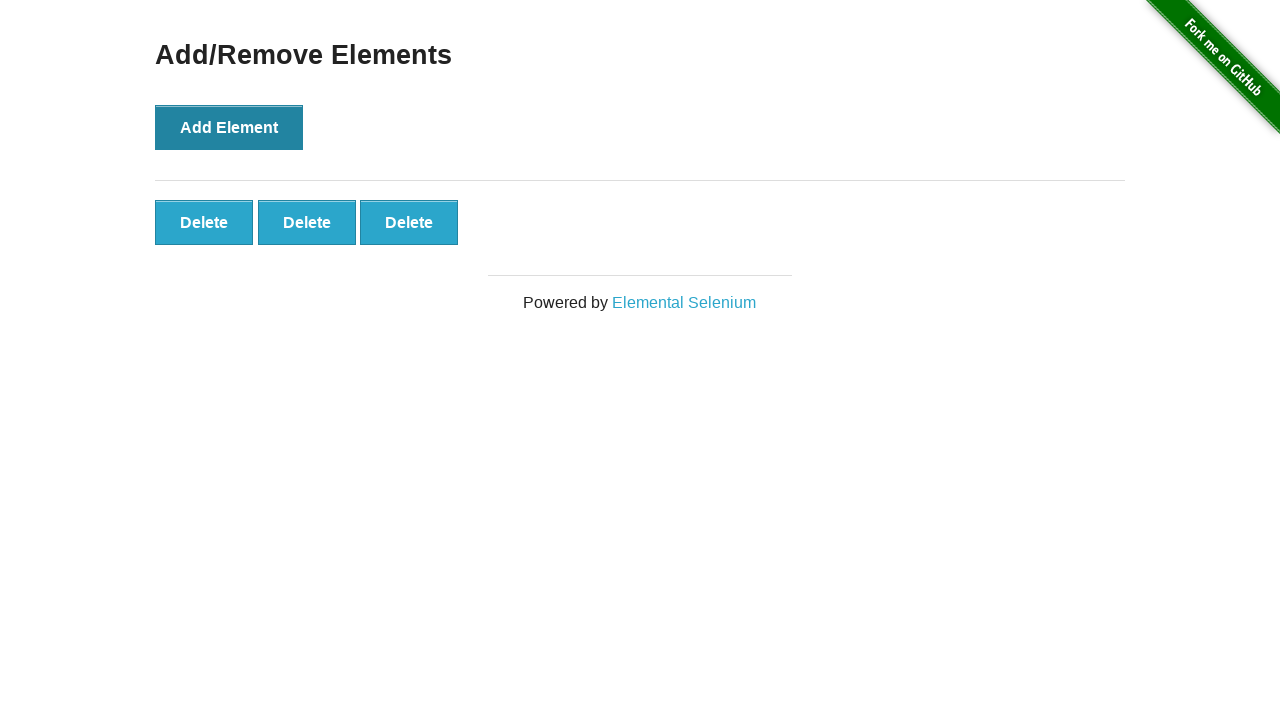

Clicked delete button to remove element 1 at (204, 222) on #elements > button >> nth=0
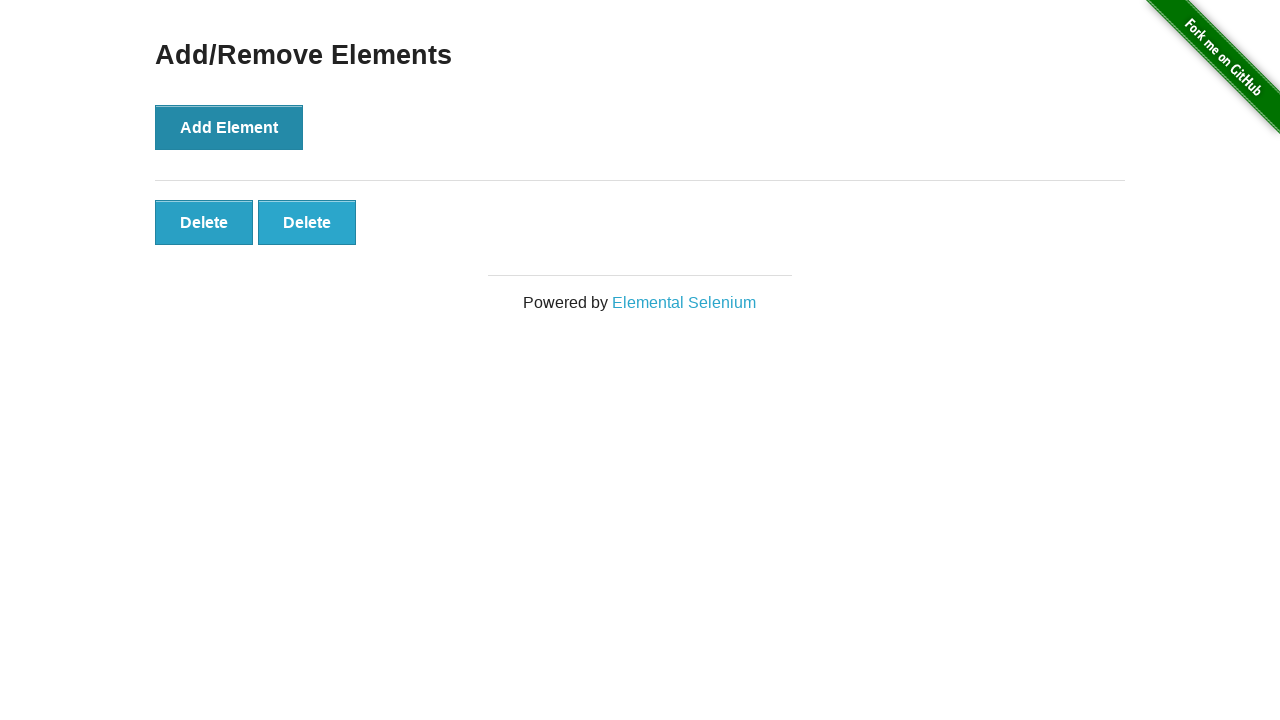

Clicked delete button to remove element 2 at (204, 222) on #elements > button >> nth=0
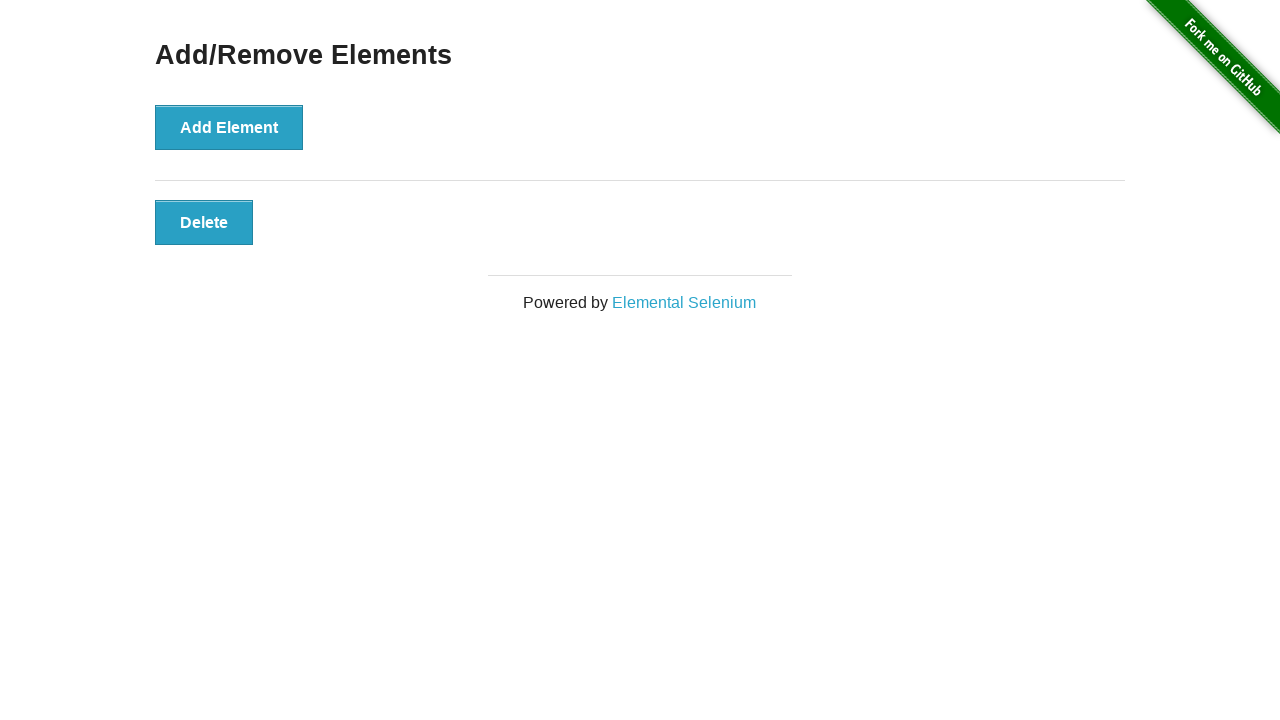

Clicked delete button to remove element 3 at (204, 222) on #elements > button >> nth=0
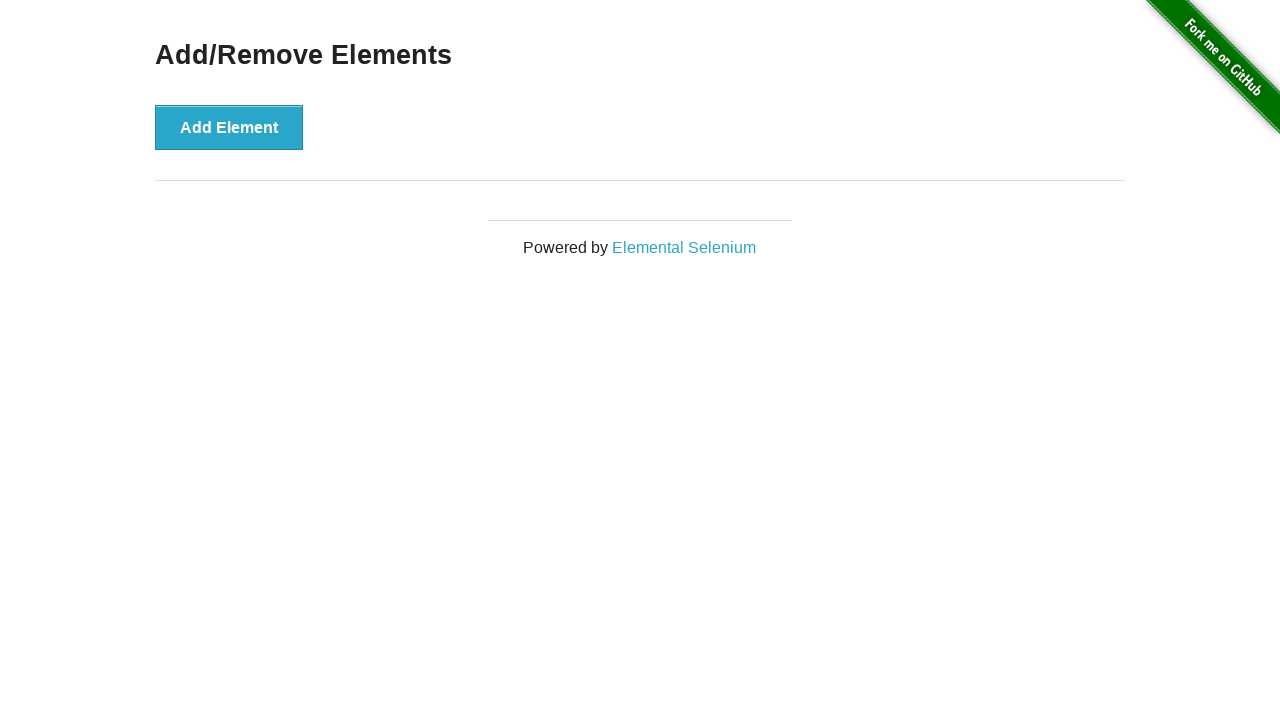

Verified all delete buttons have been removed
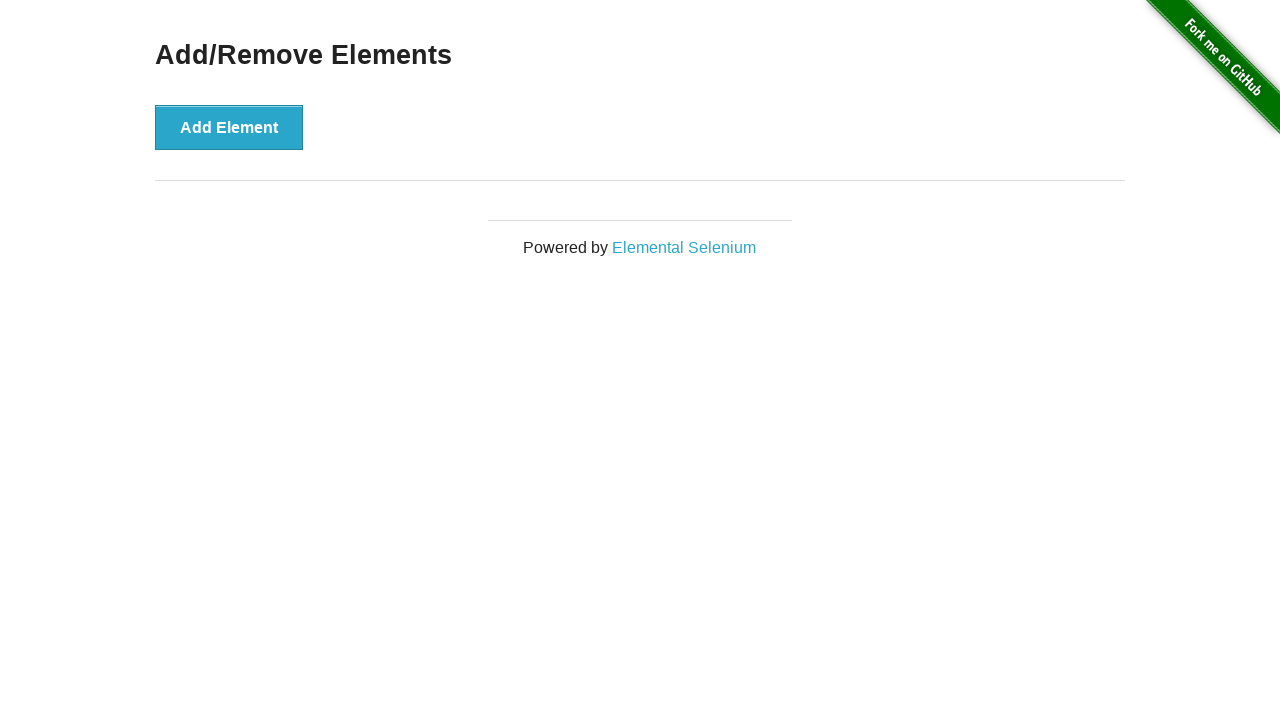

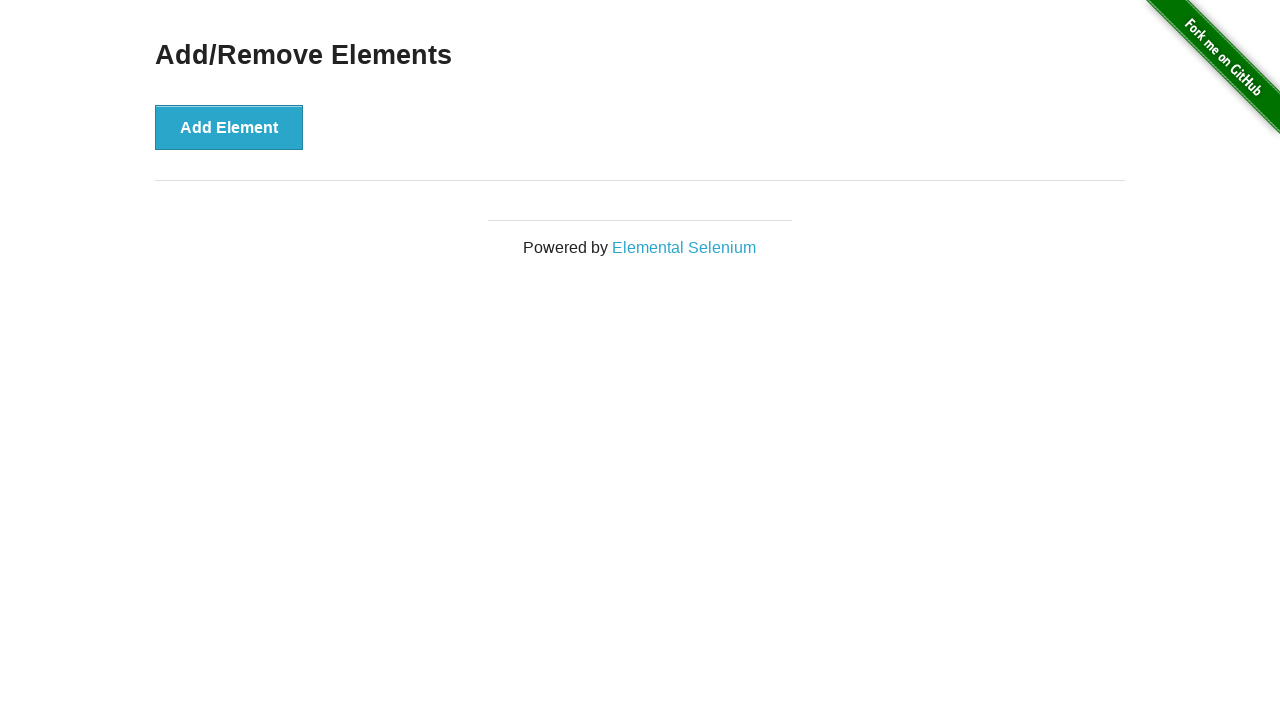